Tests dynamic form controls by toggling the enabled/disabled state of a text input field using buttons

Starting URL: https://training-support.net/webelements/dynamic-controls

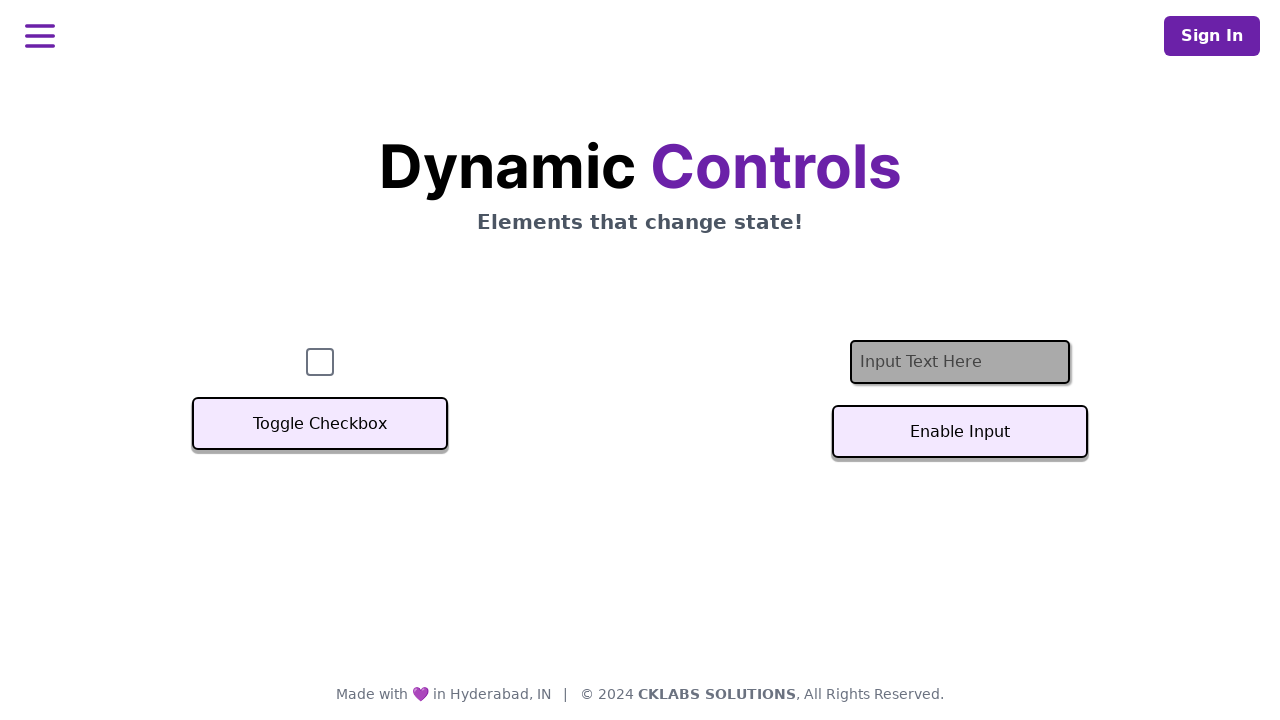

Located text input element with id 'textInput'
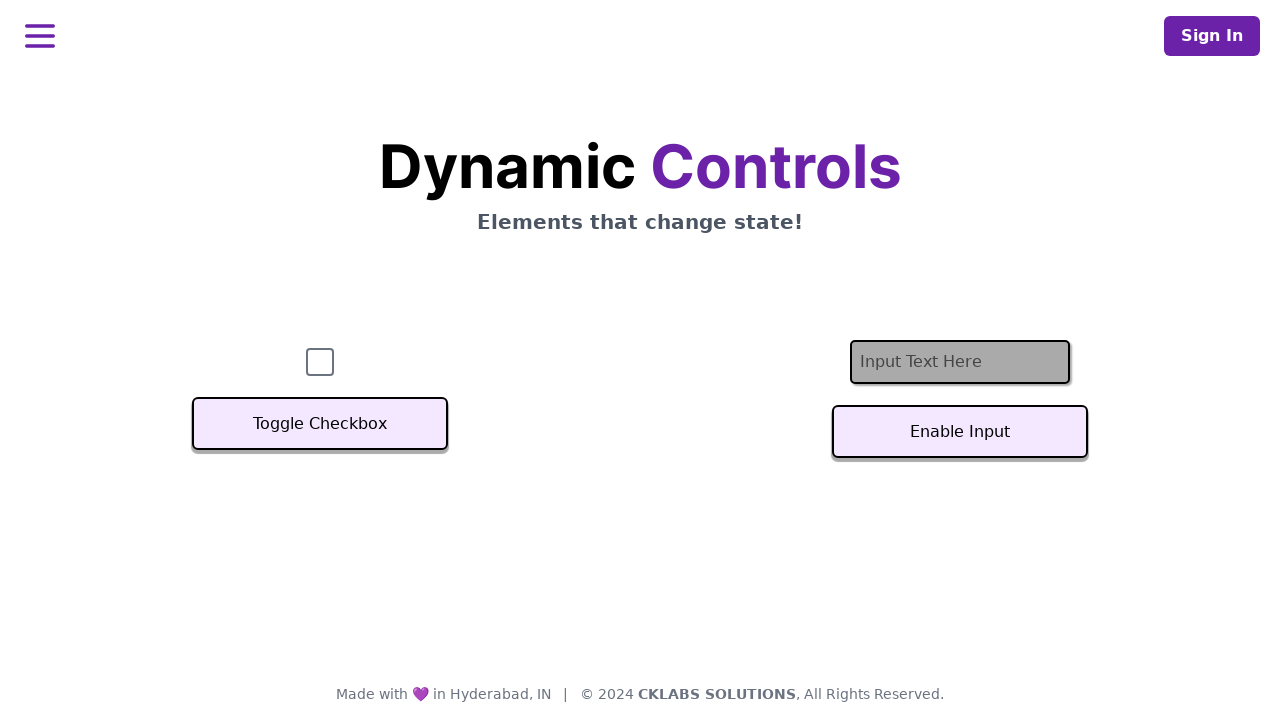

Clicked 'Toggle Checkbox' button to toggle checkbox state at (320, 424) on xpath=//button[text()='Toggle Checkbox']
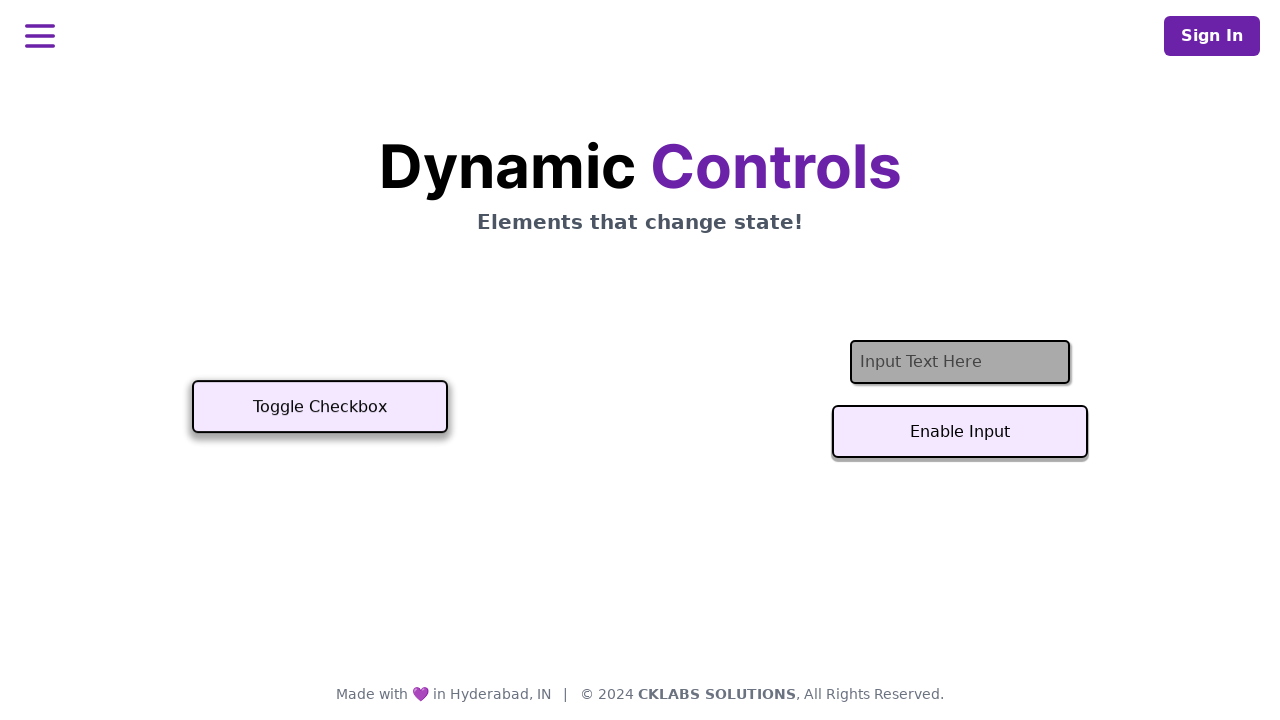

Clicked text input button to toggle enabled/disabled state of input field at (960, 432) on #textInputButton
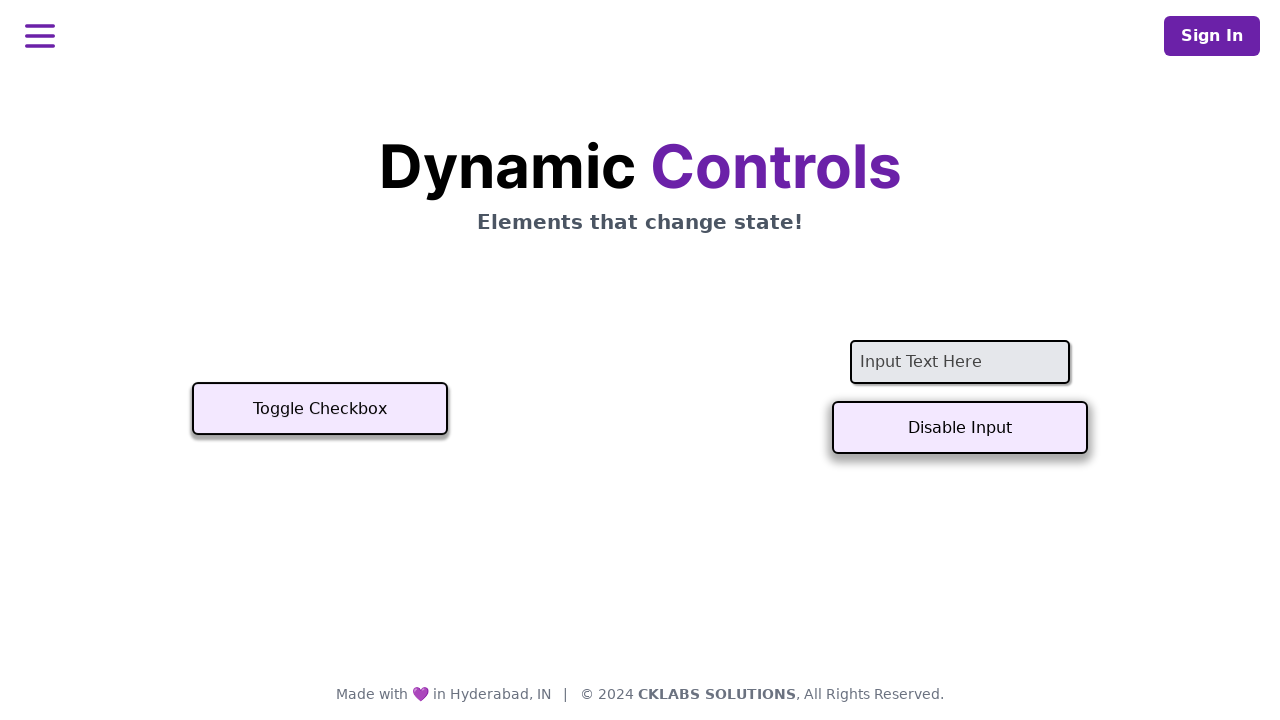

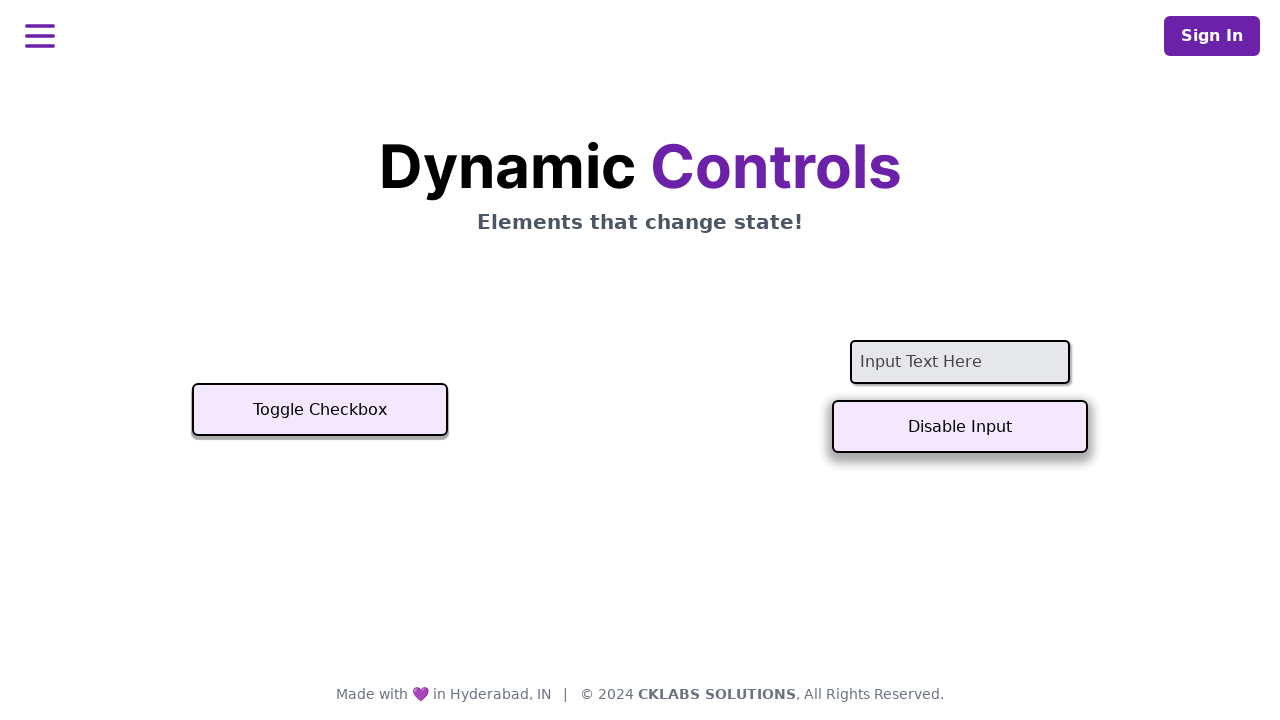